Navigates to a sortable data tables page and interacts with table elements by finding rows using tag names

Starting URL: https://the-internet.herokuapp.com/

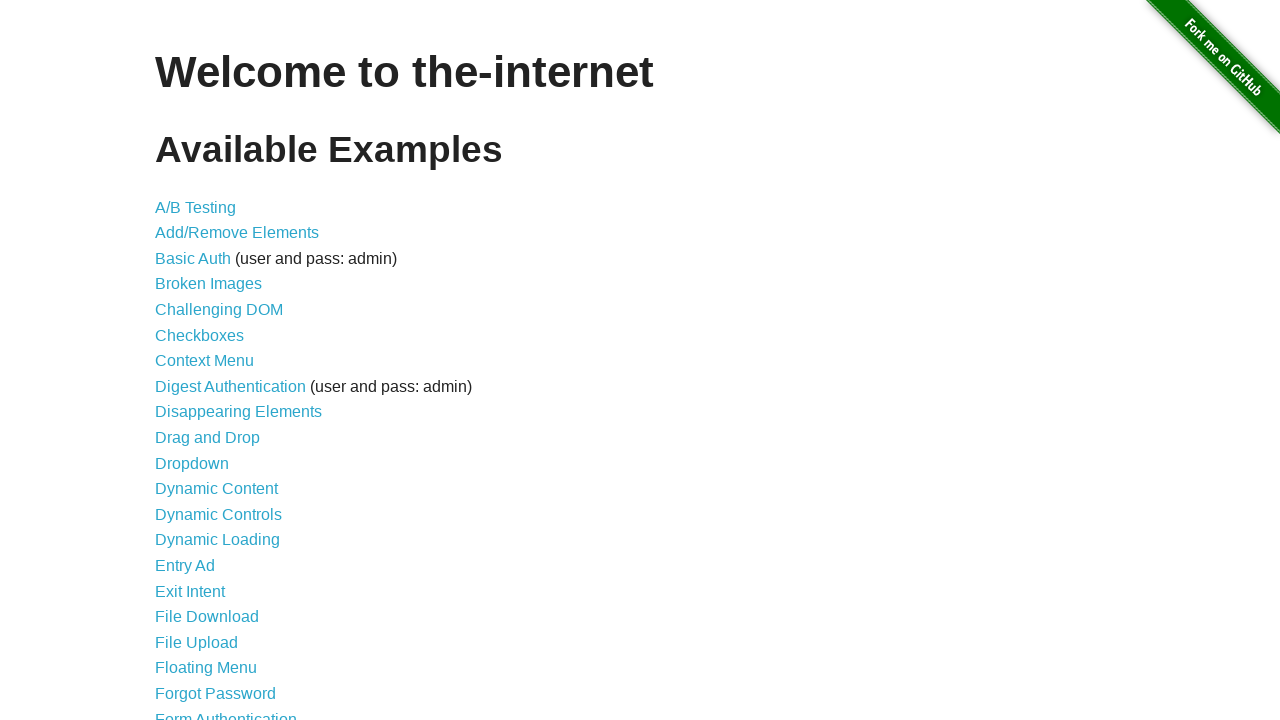

Clicked on Sortable Data Tables link at (230, 574) on text=Sortable Data Tables
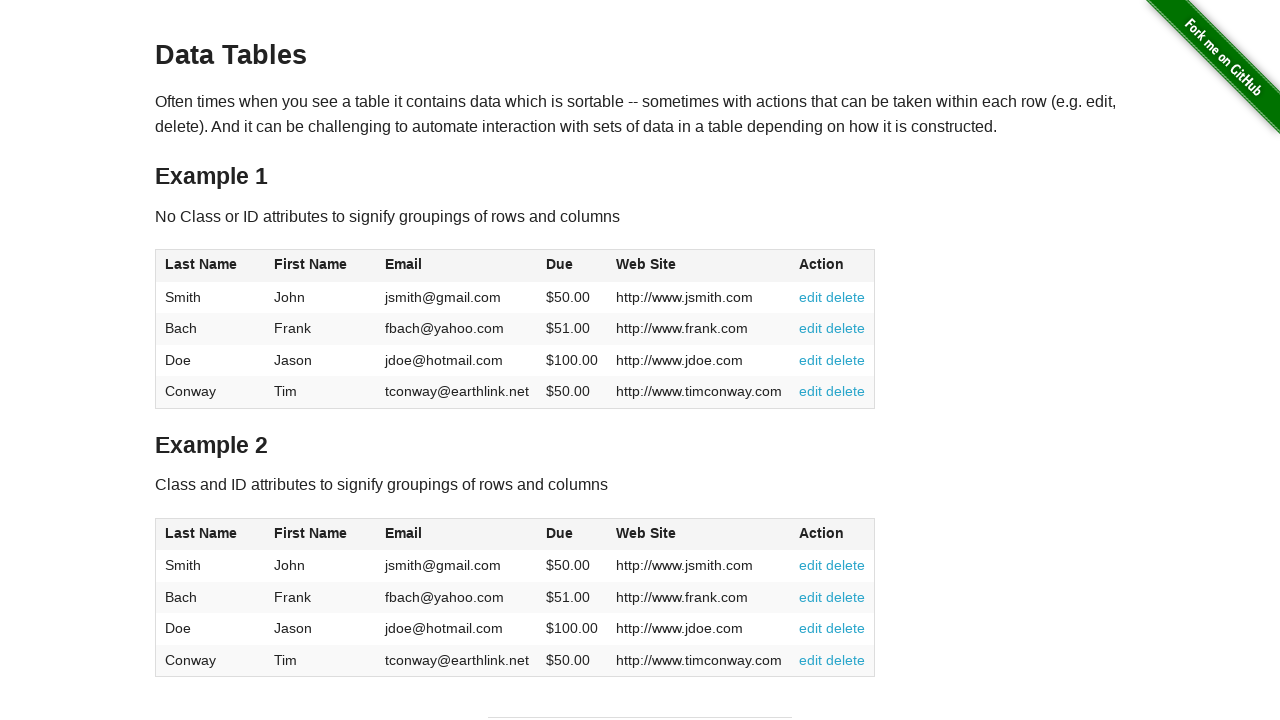

Table #table1 loaded
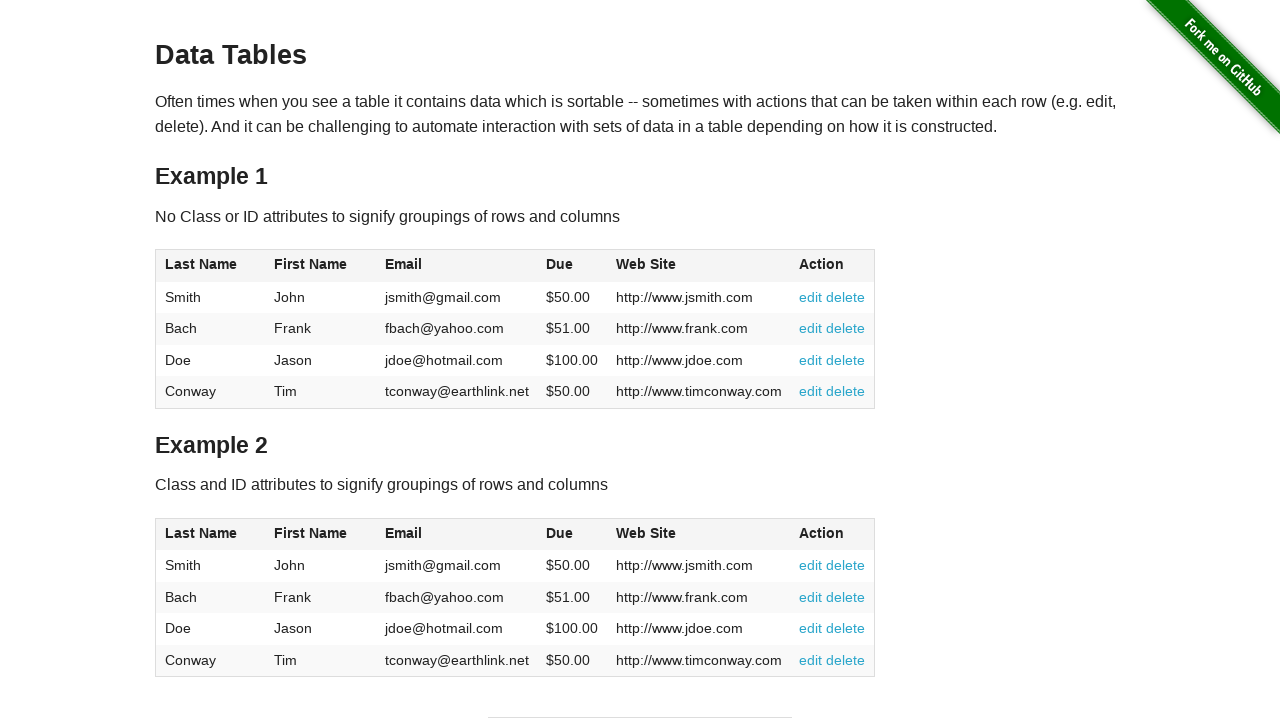

Found 10 table rows using tag name 'tr'
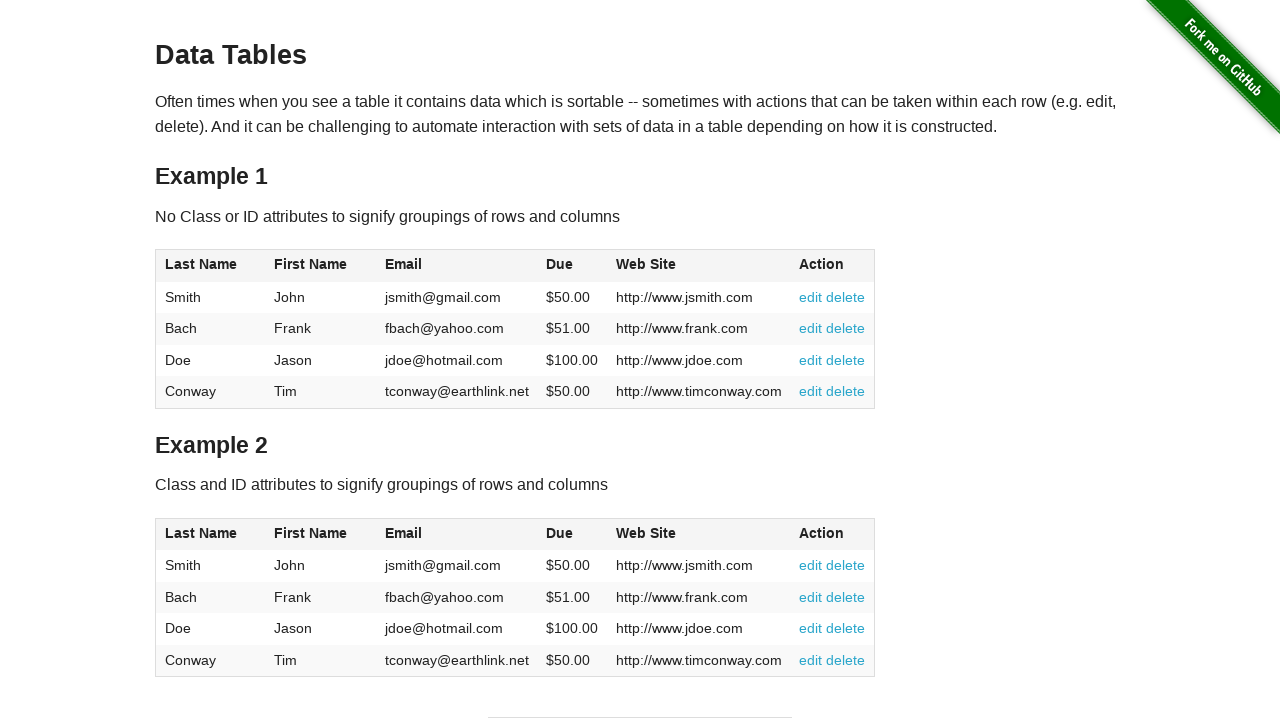

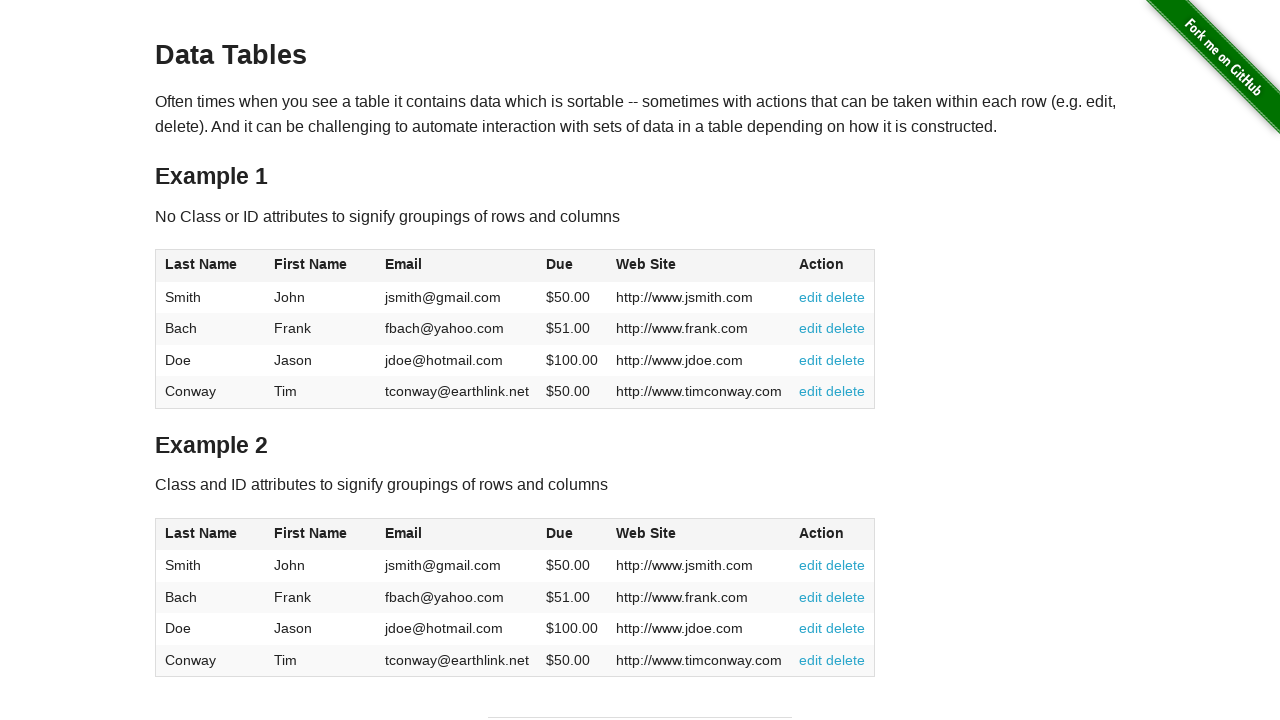